Tests alert handling by entering a name, triggering an alert, accepting it, then triggering a confirm dialog and dismissing it

Starting URL: https://codenboxautomationlab.com/practice/

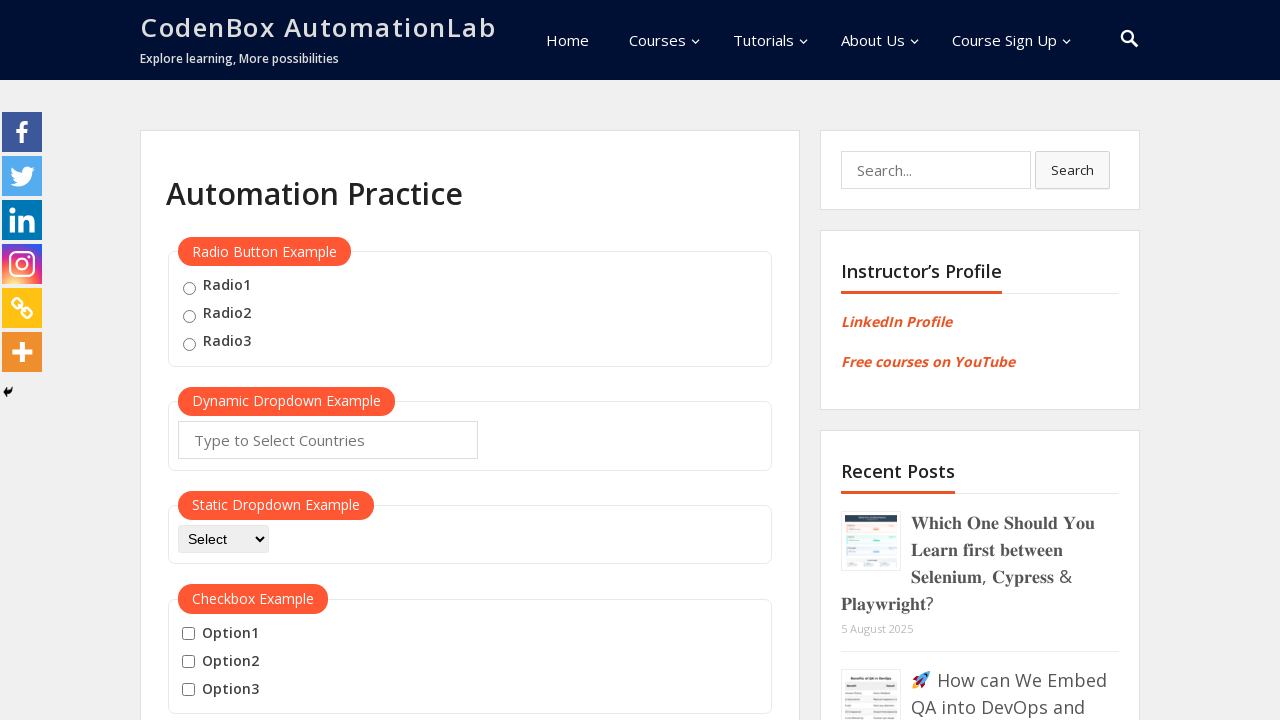

Filled name field with 'omar' on #name
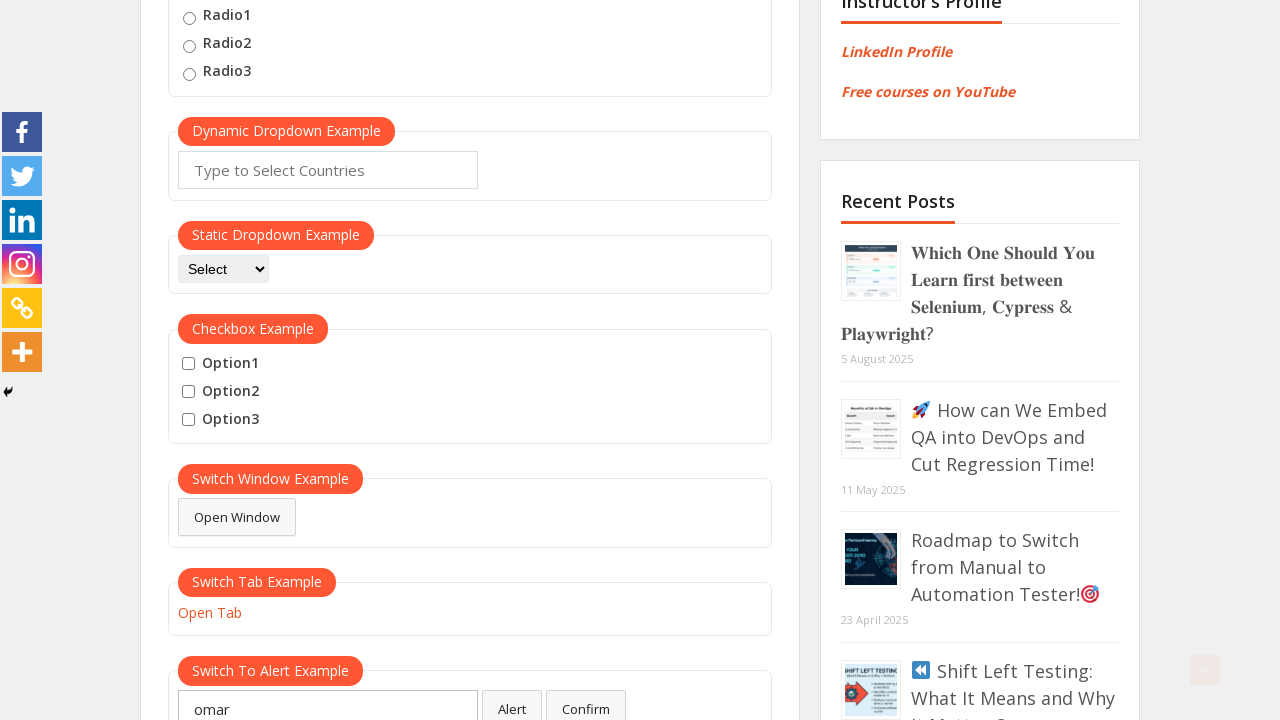

Set up dialog handler to accept alerts
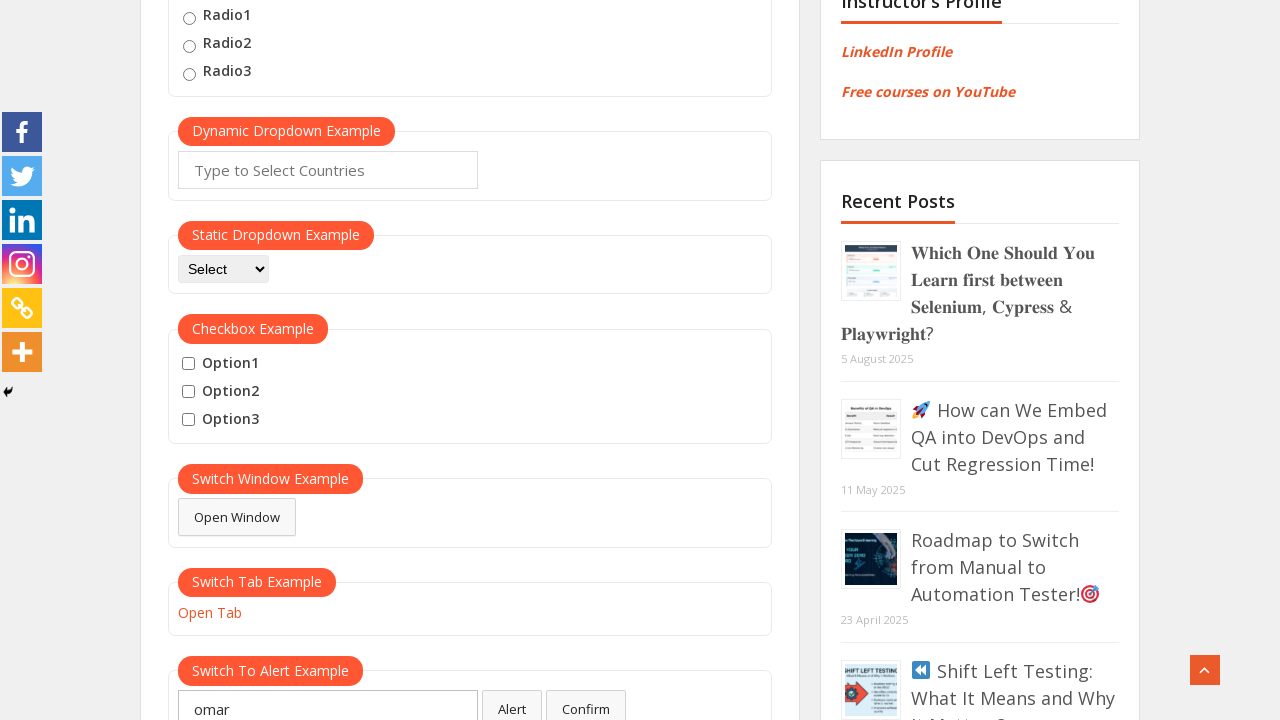

Clicked alert button to trigger alert dialog at (512, 701) on #alertbtn
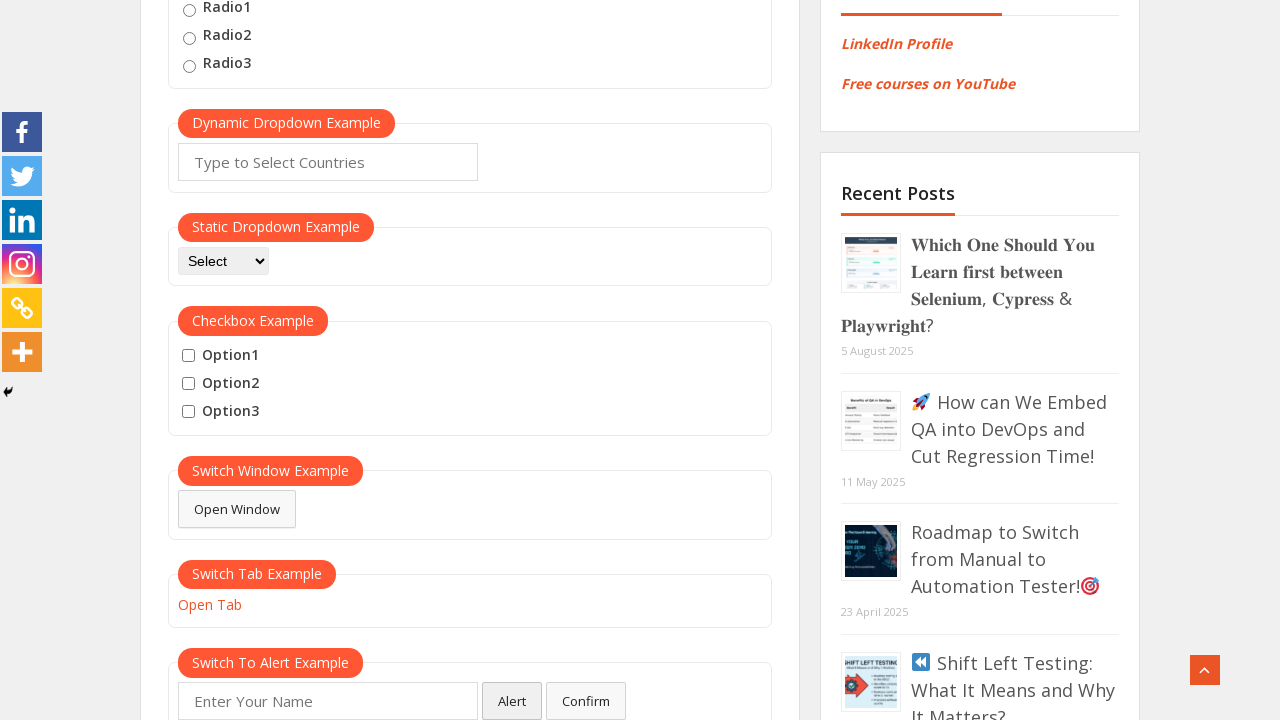

Waited 1 second for alert to be processed
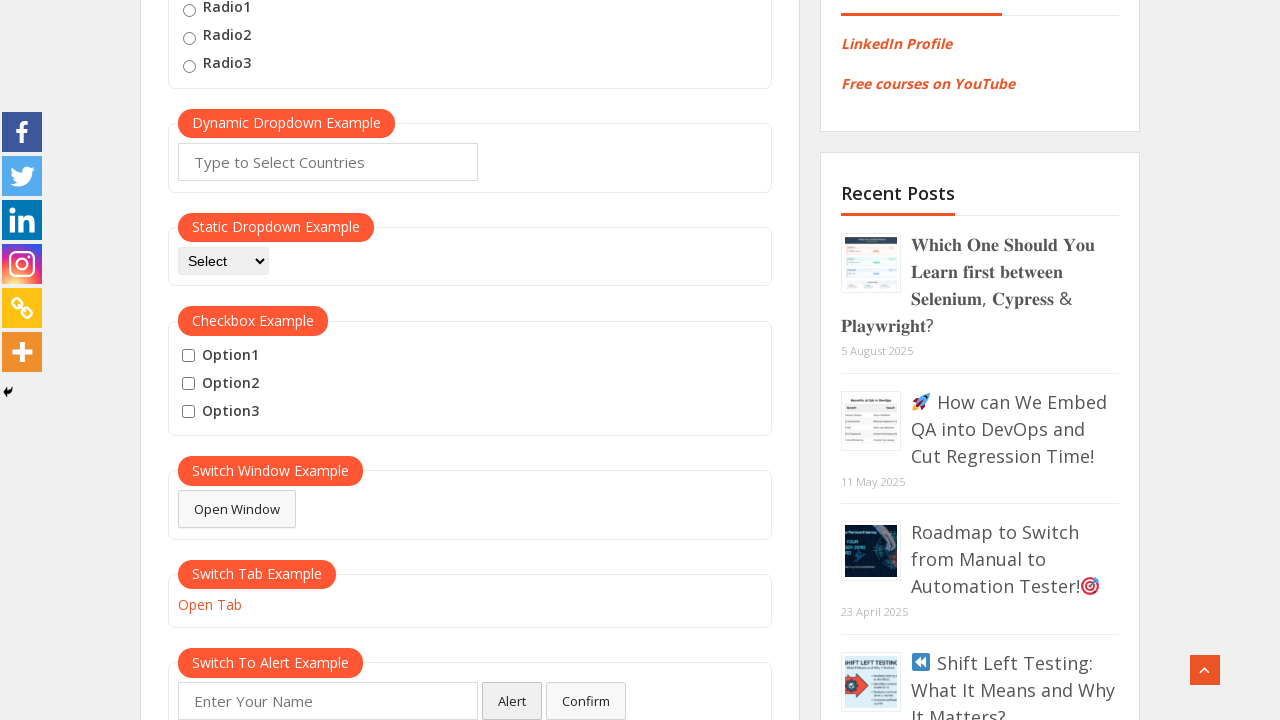

Filled name field again with 'omar' for confirm test on #name
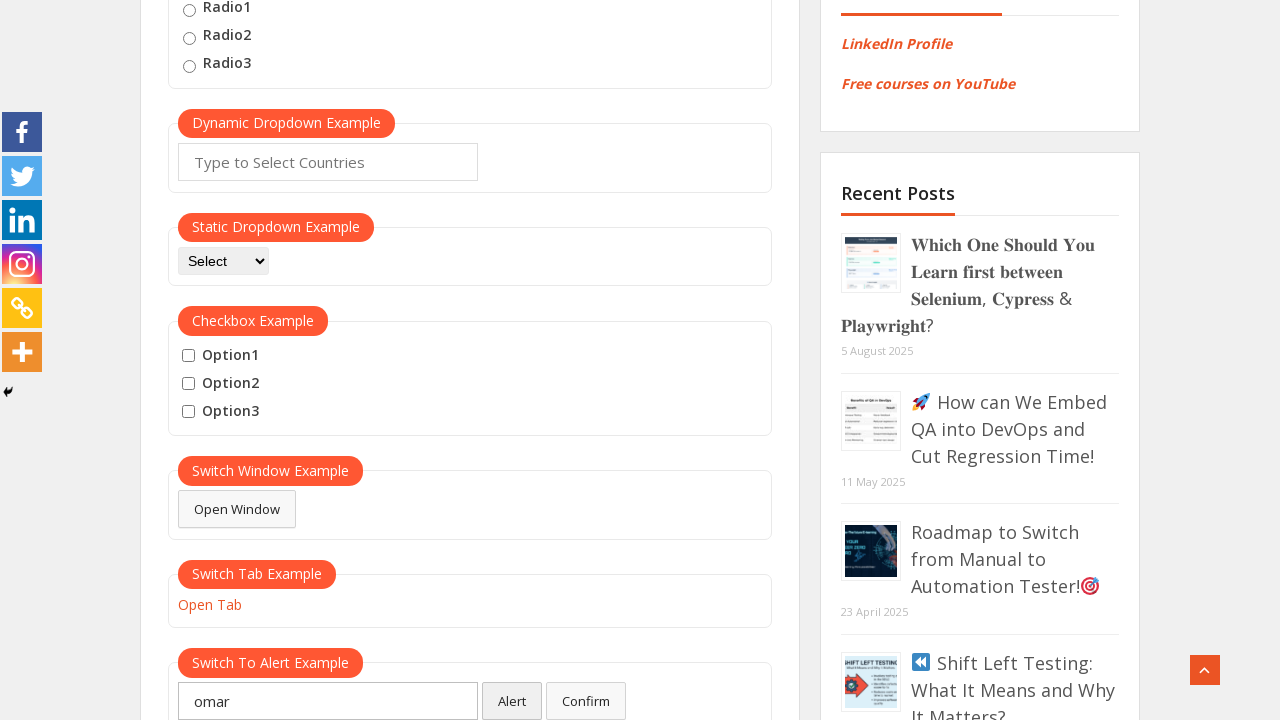

Set up dialog handler to dismiss confirm dialogs
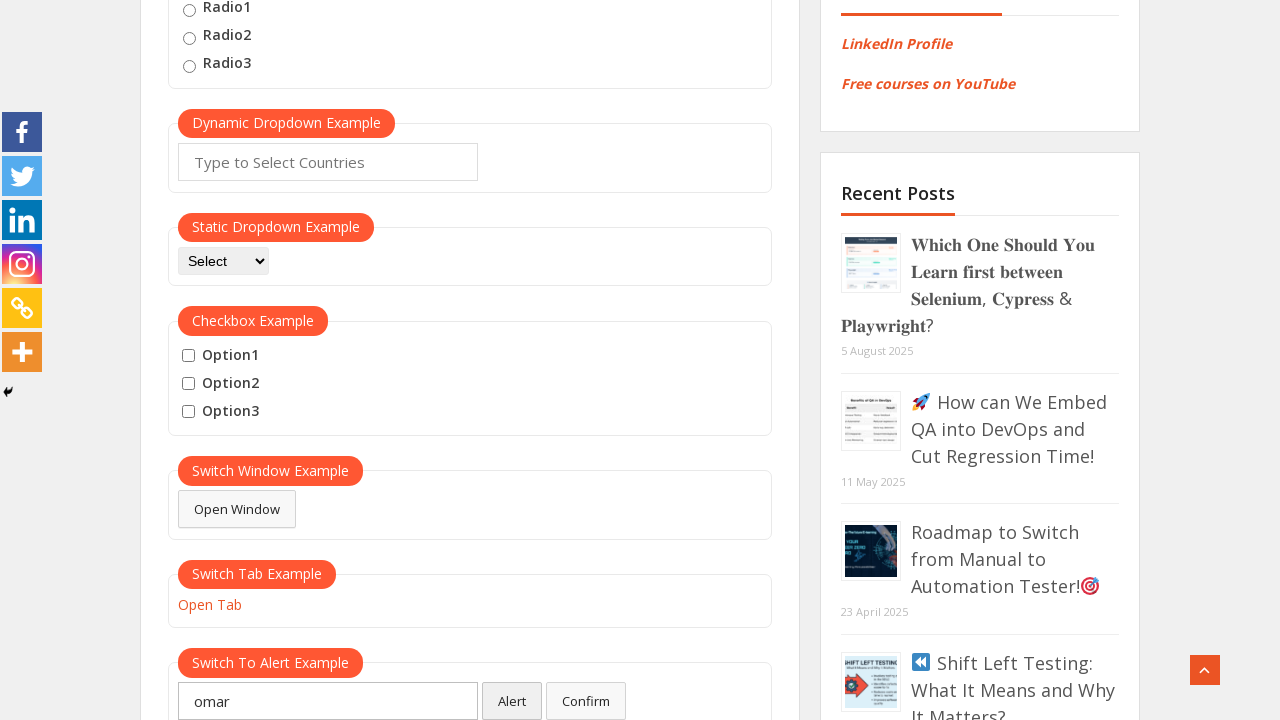

Clicked confirm button to trigger confirm dialog at (586, 701) on #confirmbtn
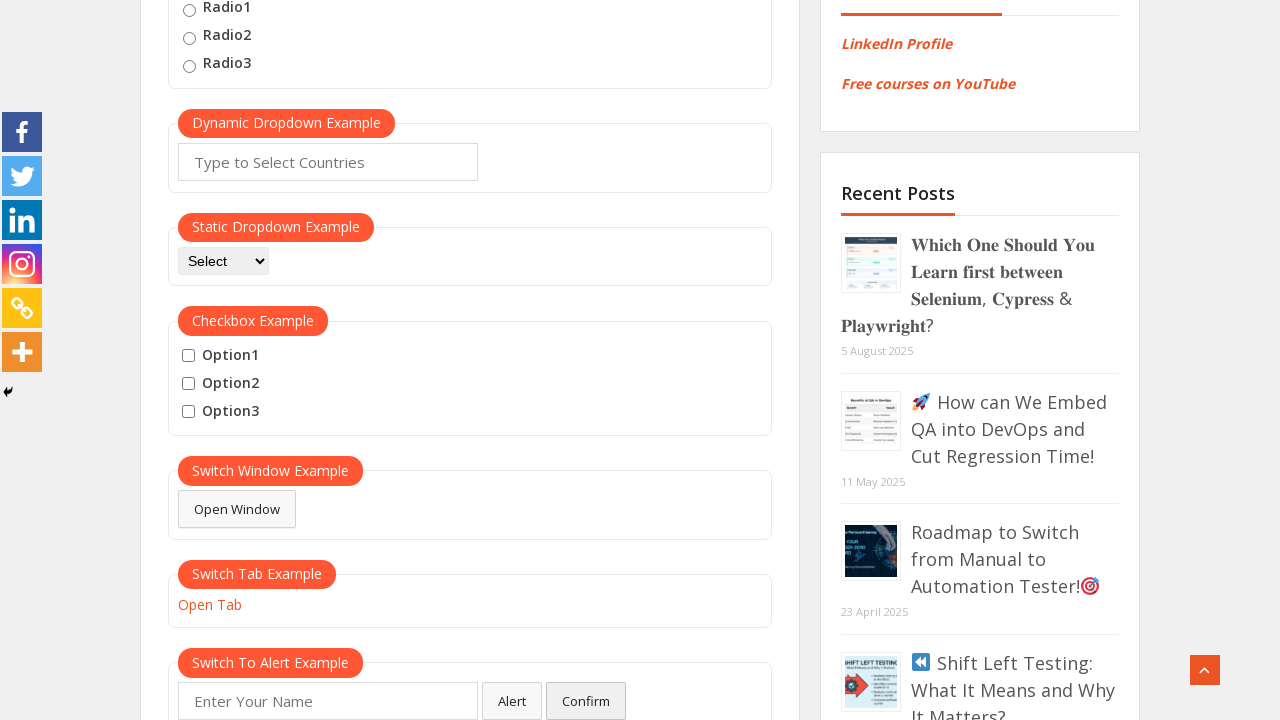

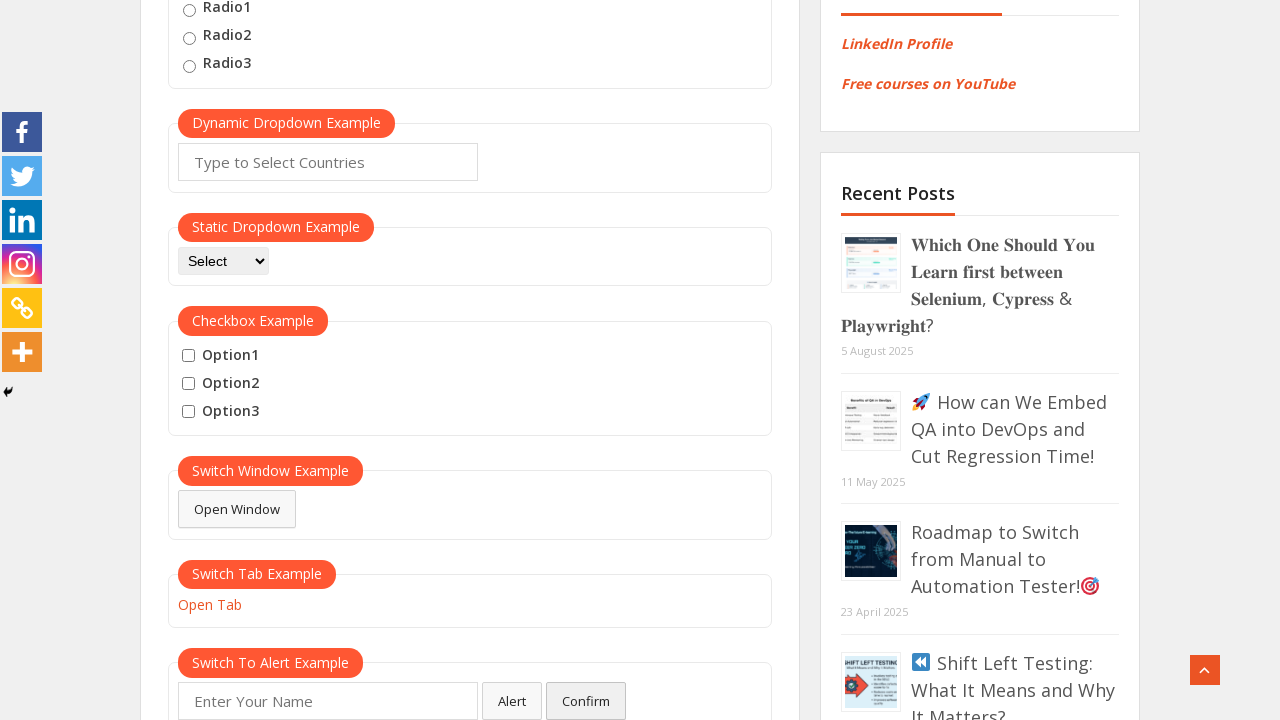